Tests the BlazeDemo flight booking site by navigating to the homepage and clicking the primary button to view available flights

Starting URL: https://www.blazedemo.com

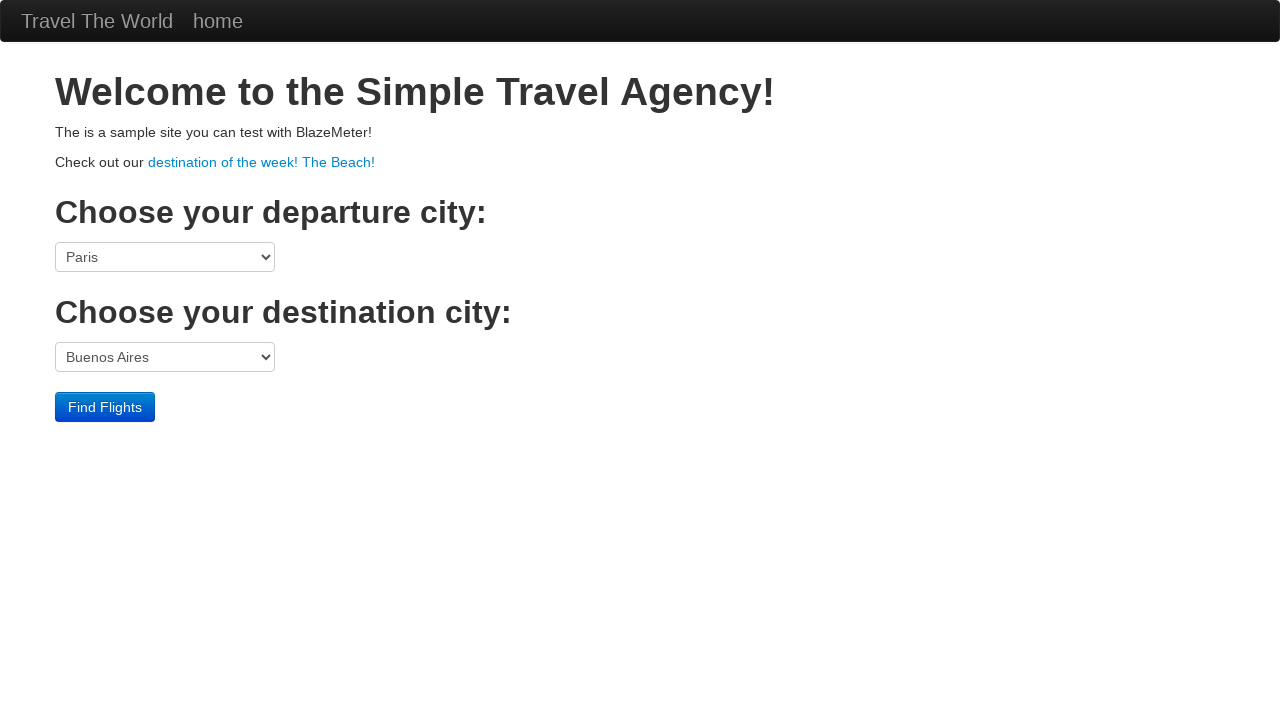

Clicked primary button to view available flights at (105, 407) on input.btn.btn-primary
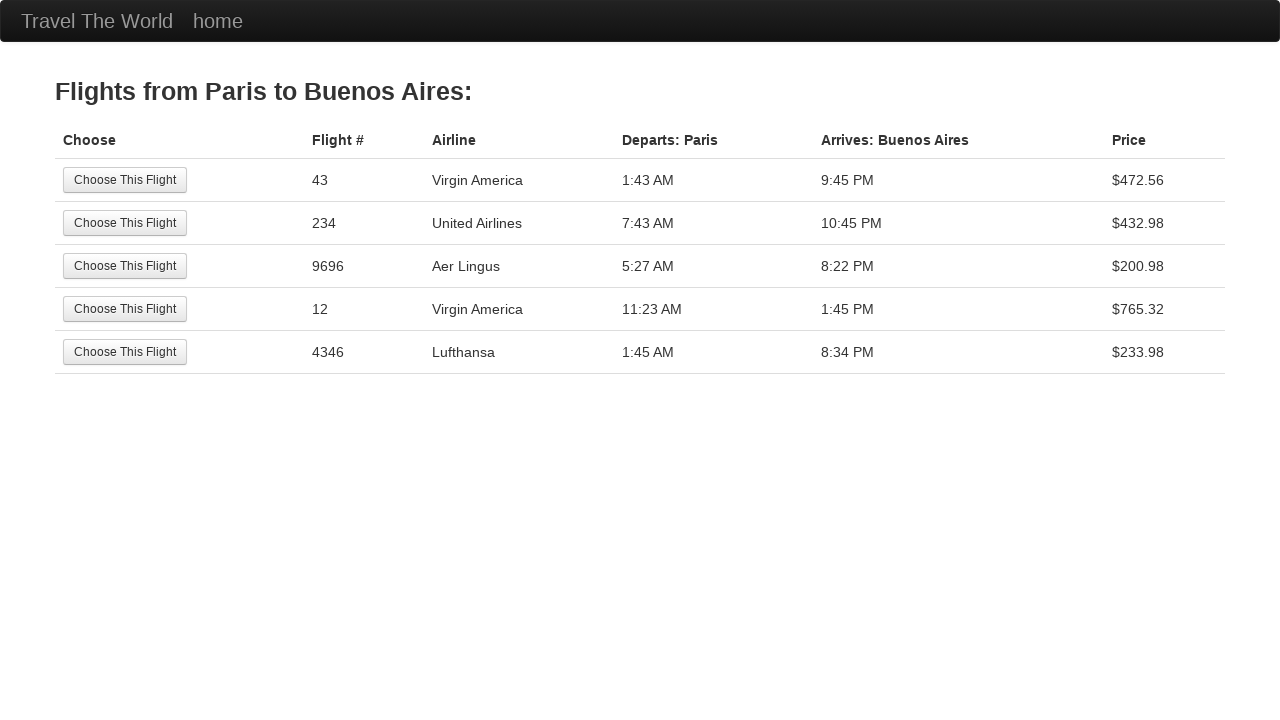

Waited for flights page to load (networkidle)
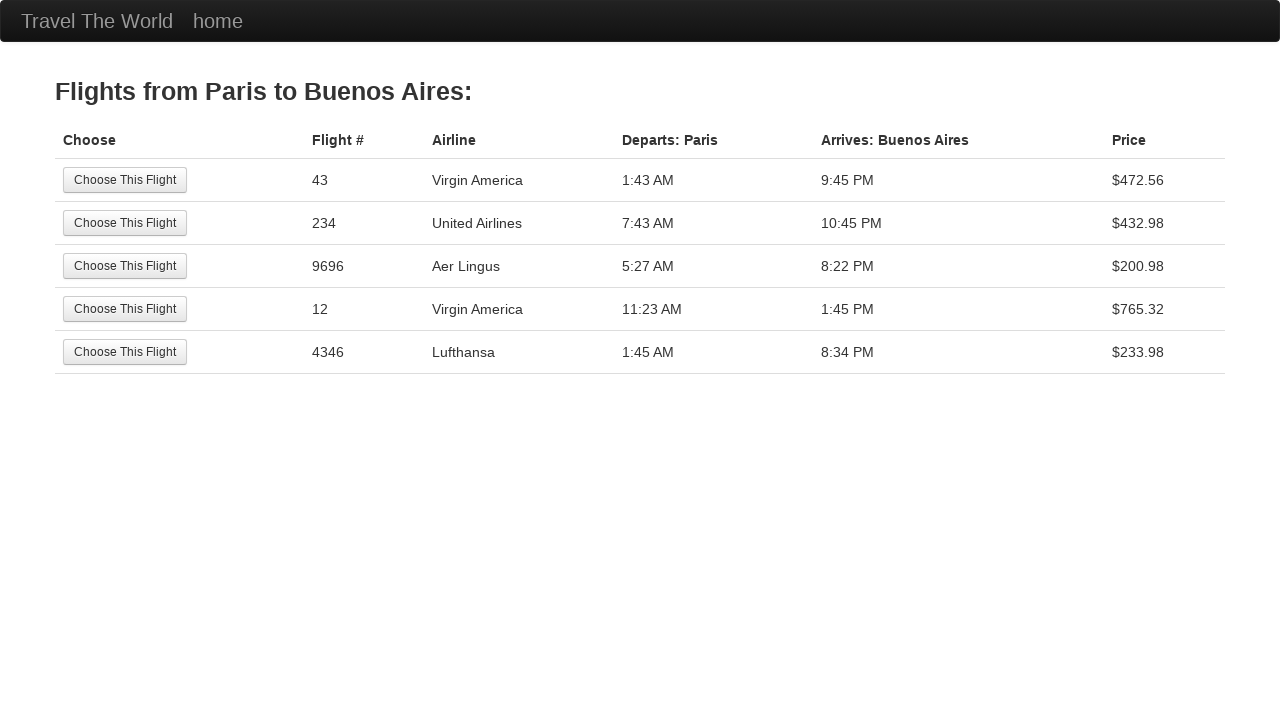

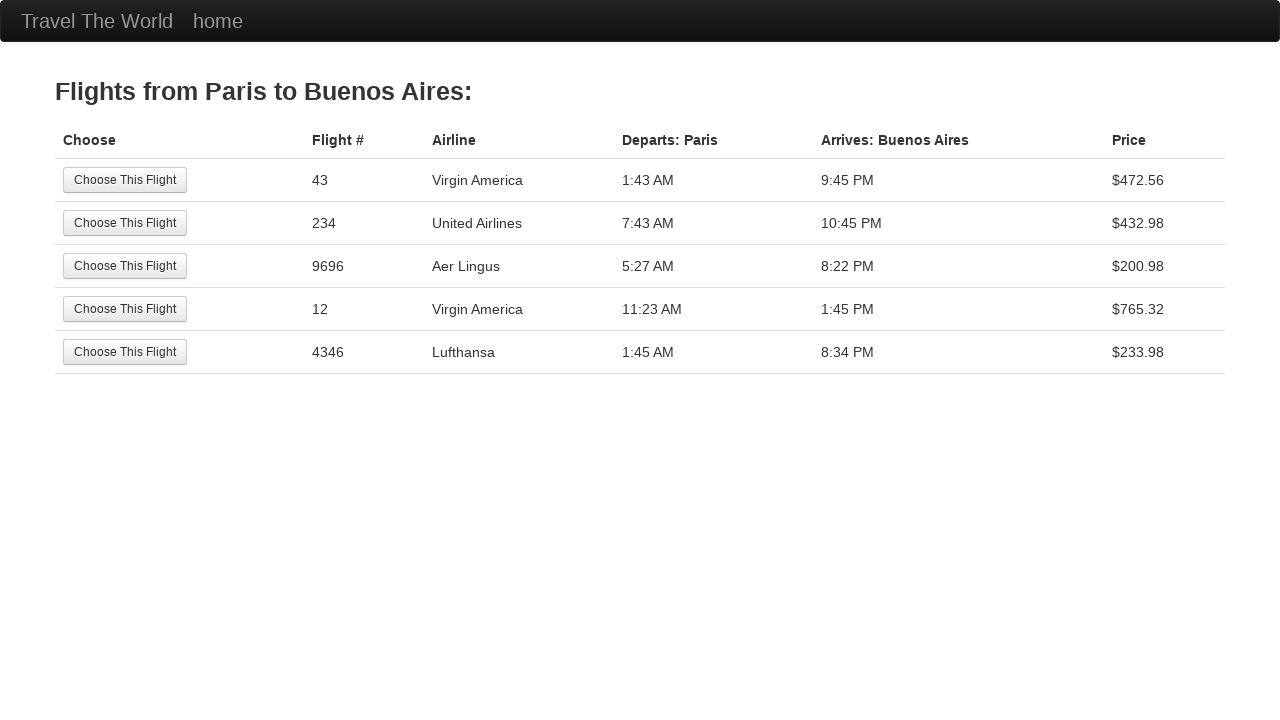